Clicks on Song Lyrics submenu and verifies the lyrics page heading

Starting URL: http://www.99-bottles-of-beer.net/

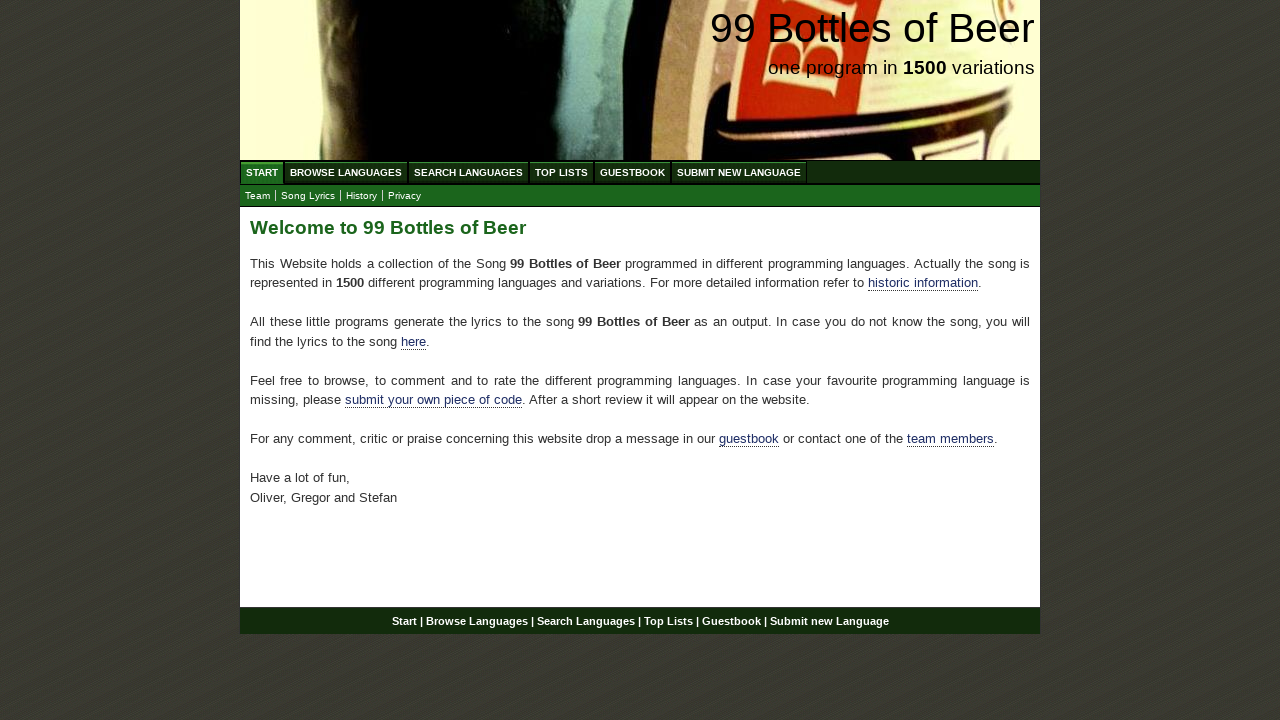

Clicked on Song Lyrics submenu at (308, 196) on xpath=//ul[@id='submenu']//a[@href='lyrics.html']
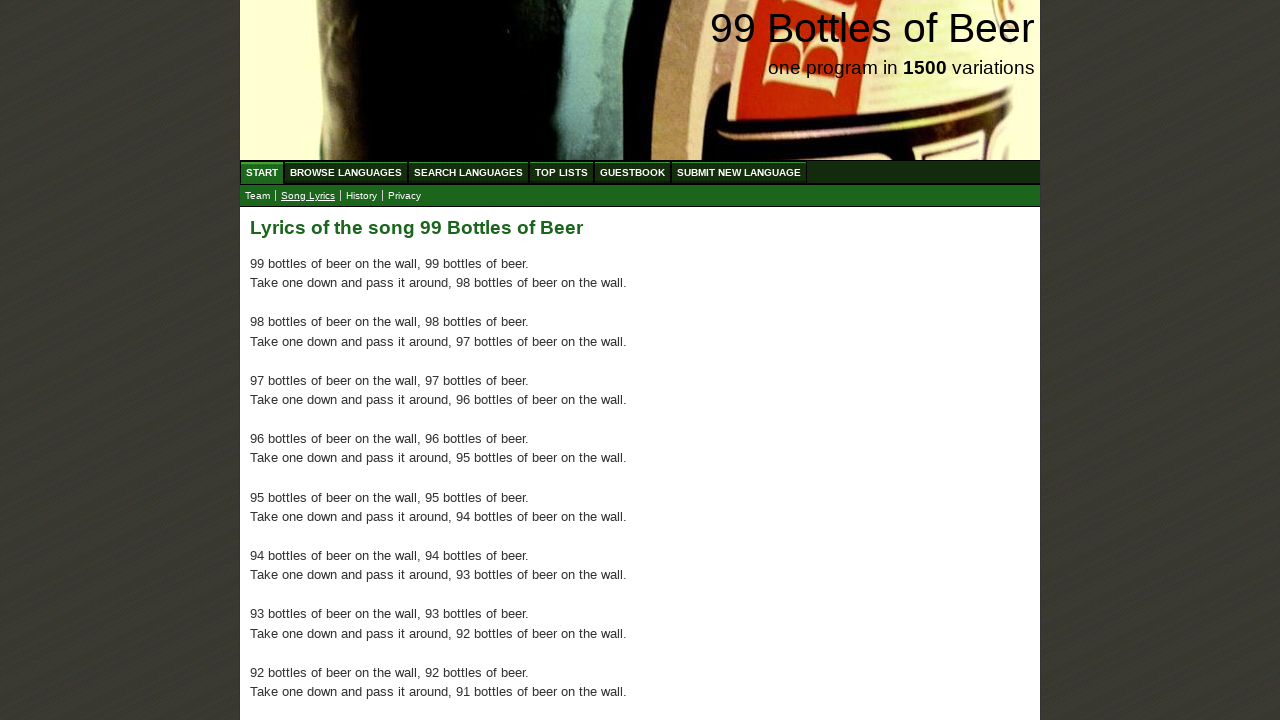

Lyrics page heading appeared and is visible
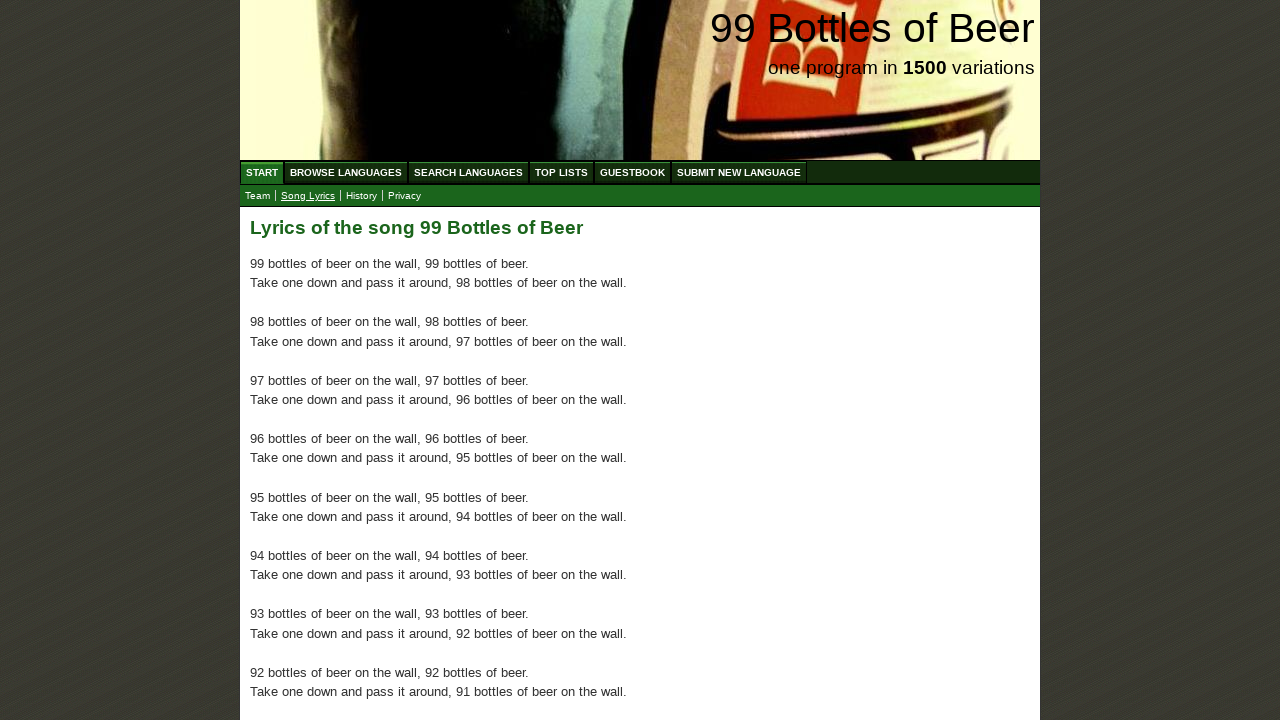

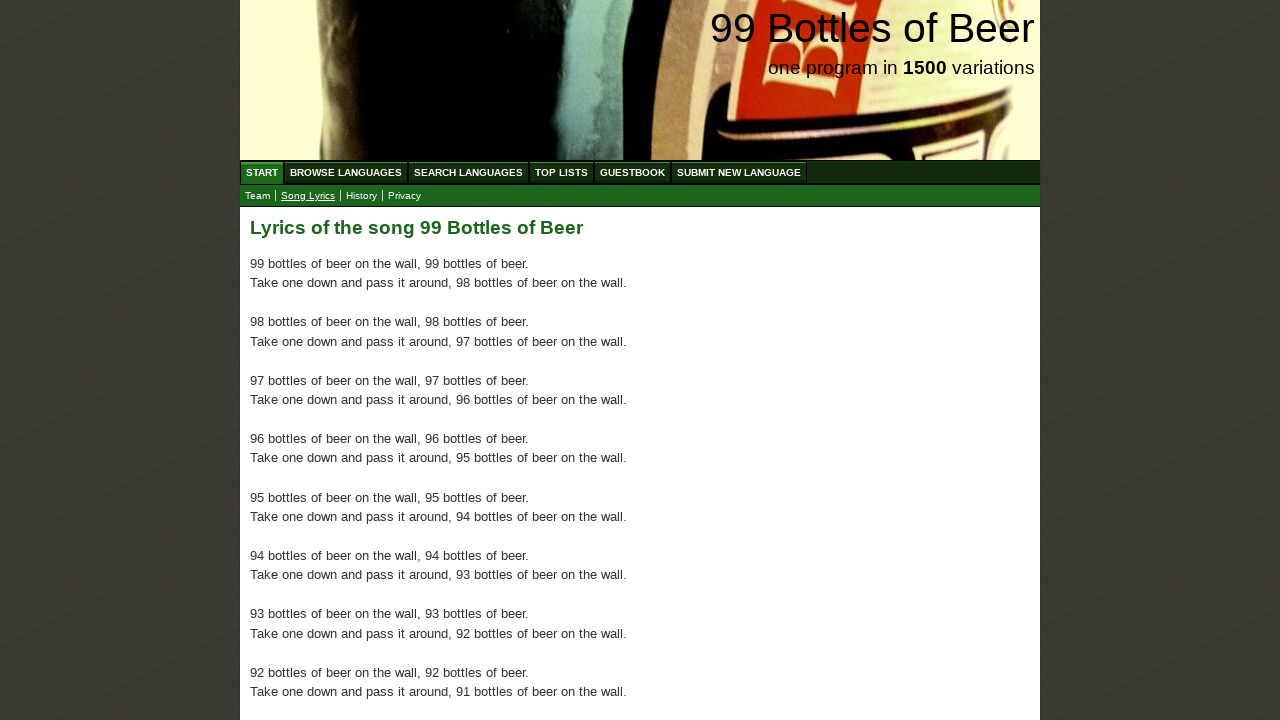